Tests finding an element by ID and retrieving its text content on a locators example page

Starting URL: https://kristinek.github.io/site/examples/locators

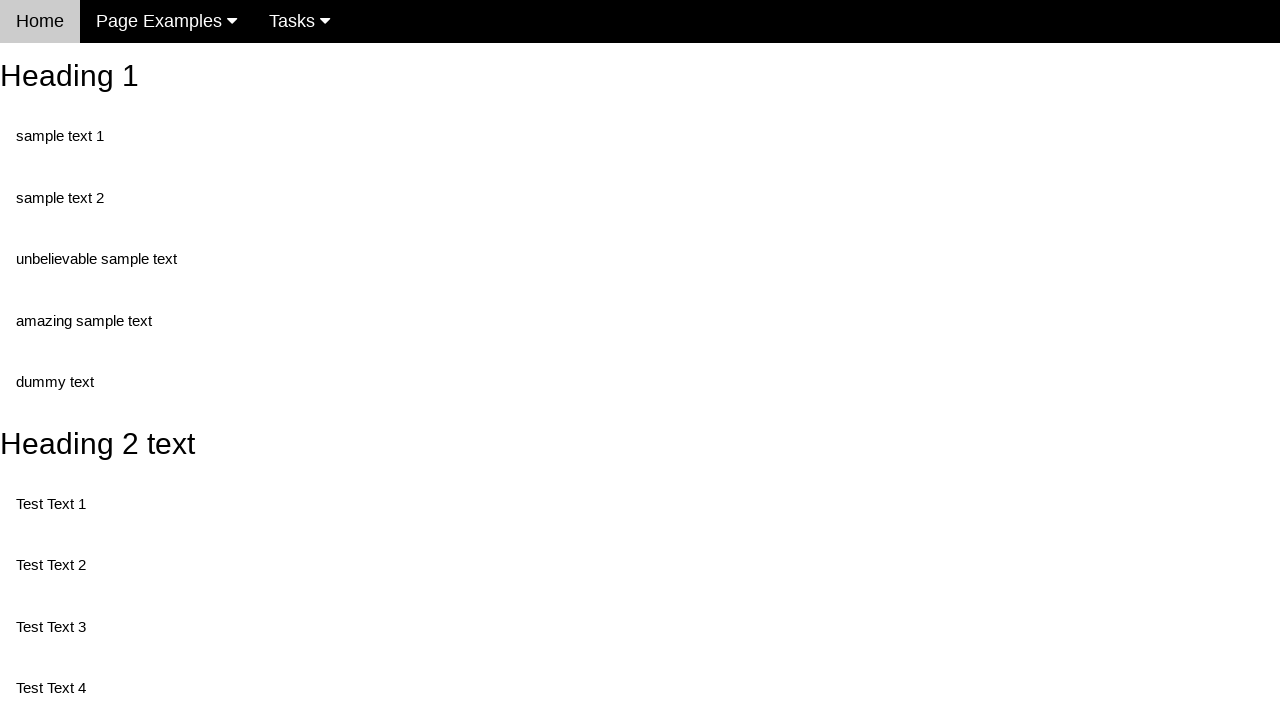

Navigated to locators example page
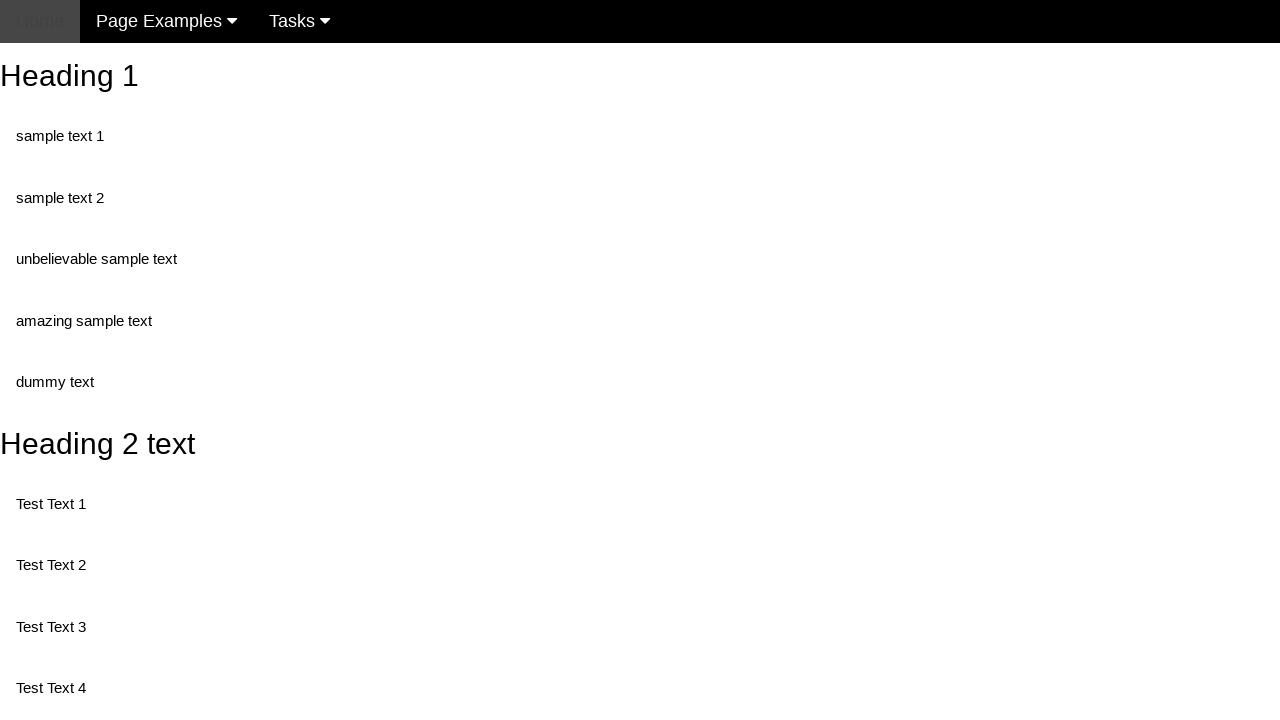

Retrieved text content from element with ID 'heading_2'
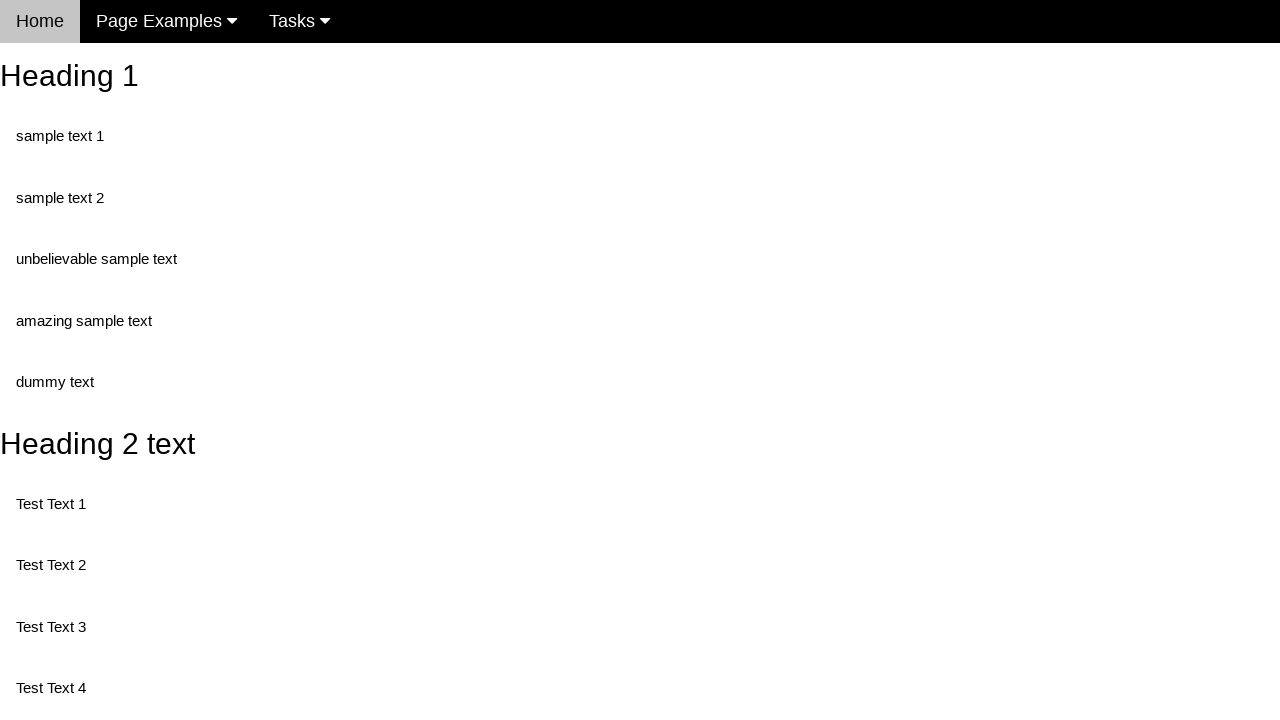

Printed heading text: Heading 2 text
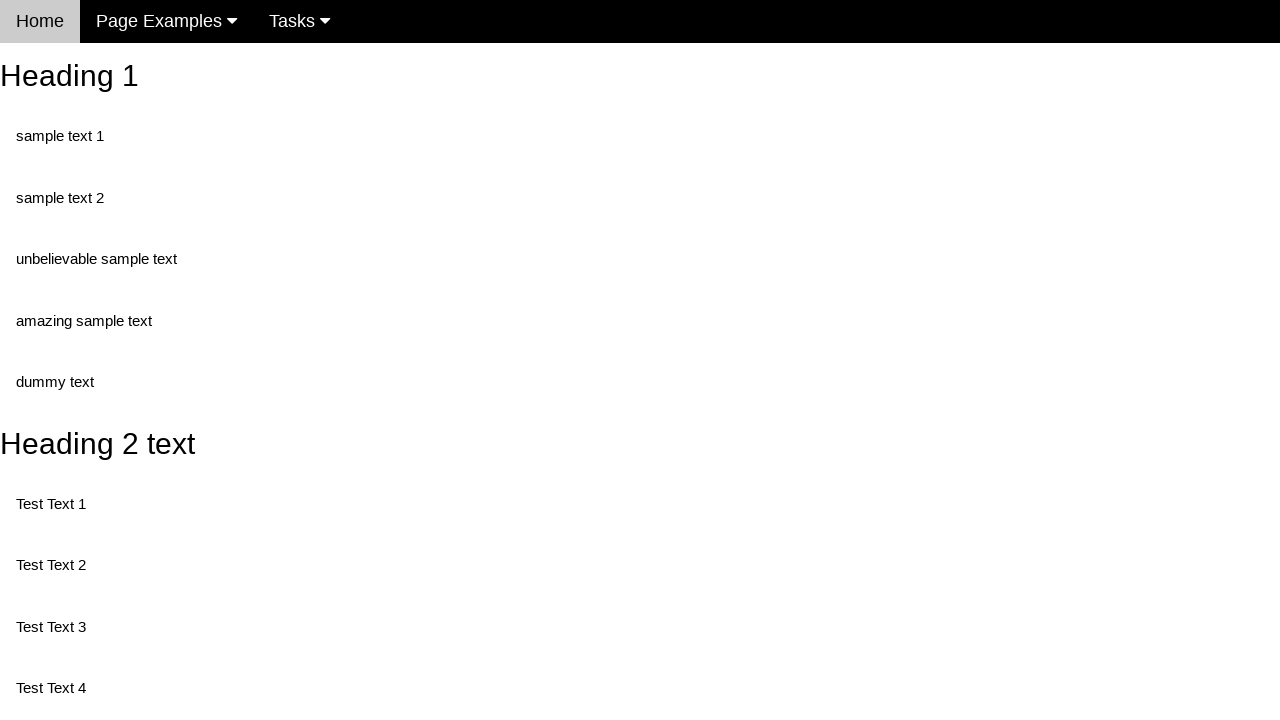

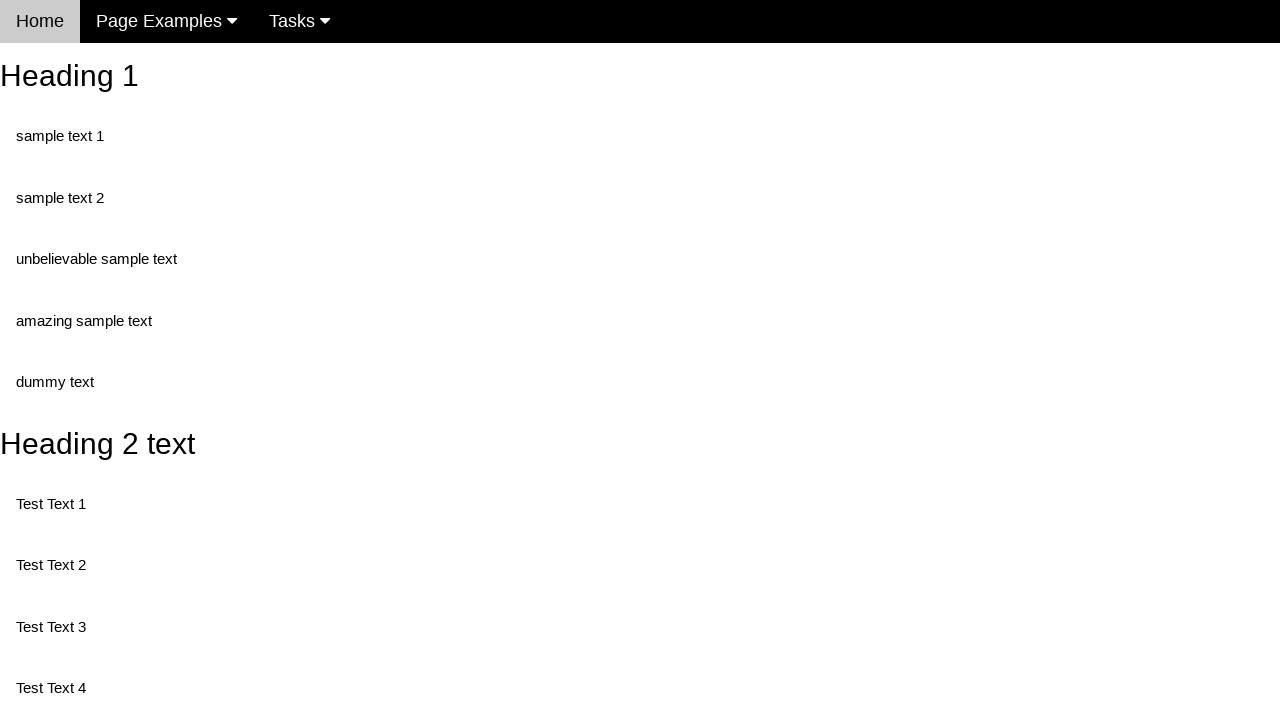